Tests window state changes by minimizing, maximizing, and fullscreen modes

Starting URL: https://play1.automationcamp.ir

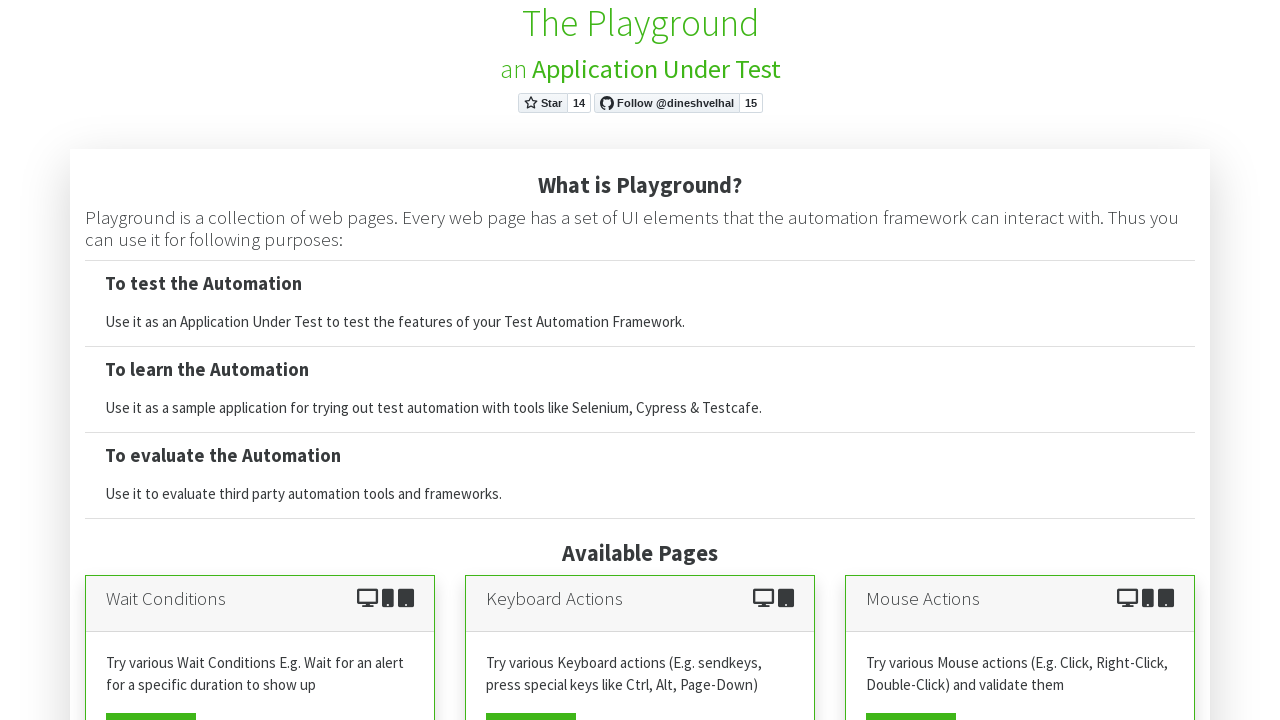

Set viewport to standard size (1920x1080)
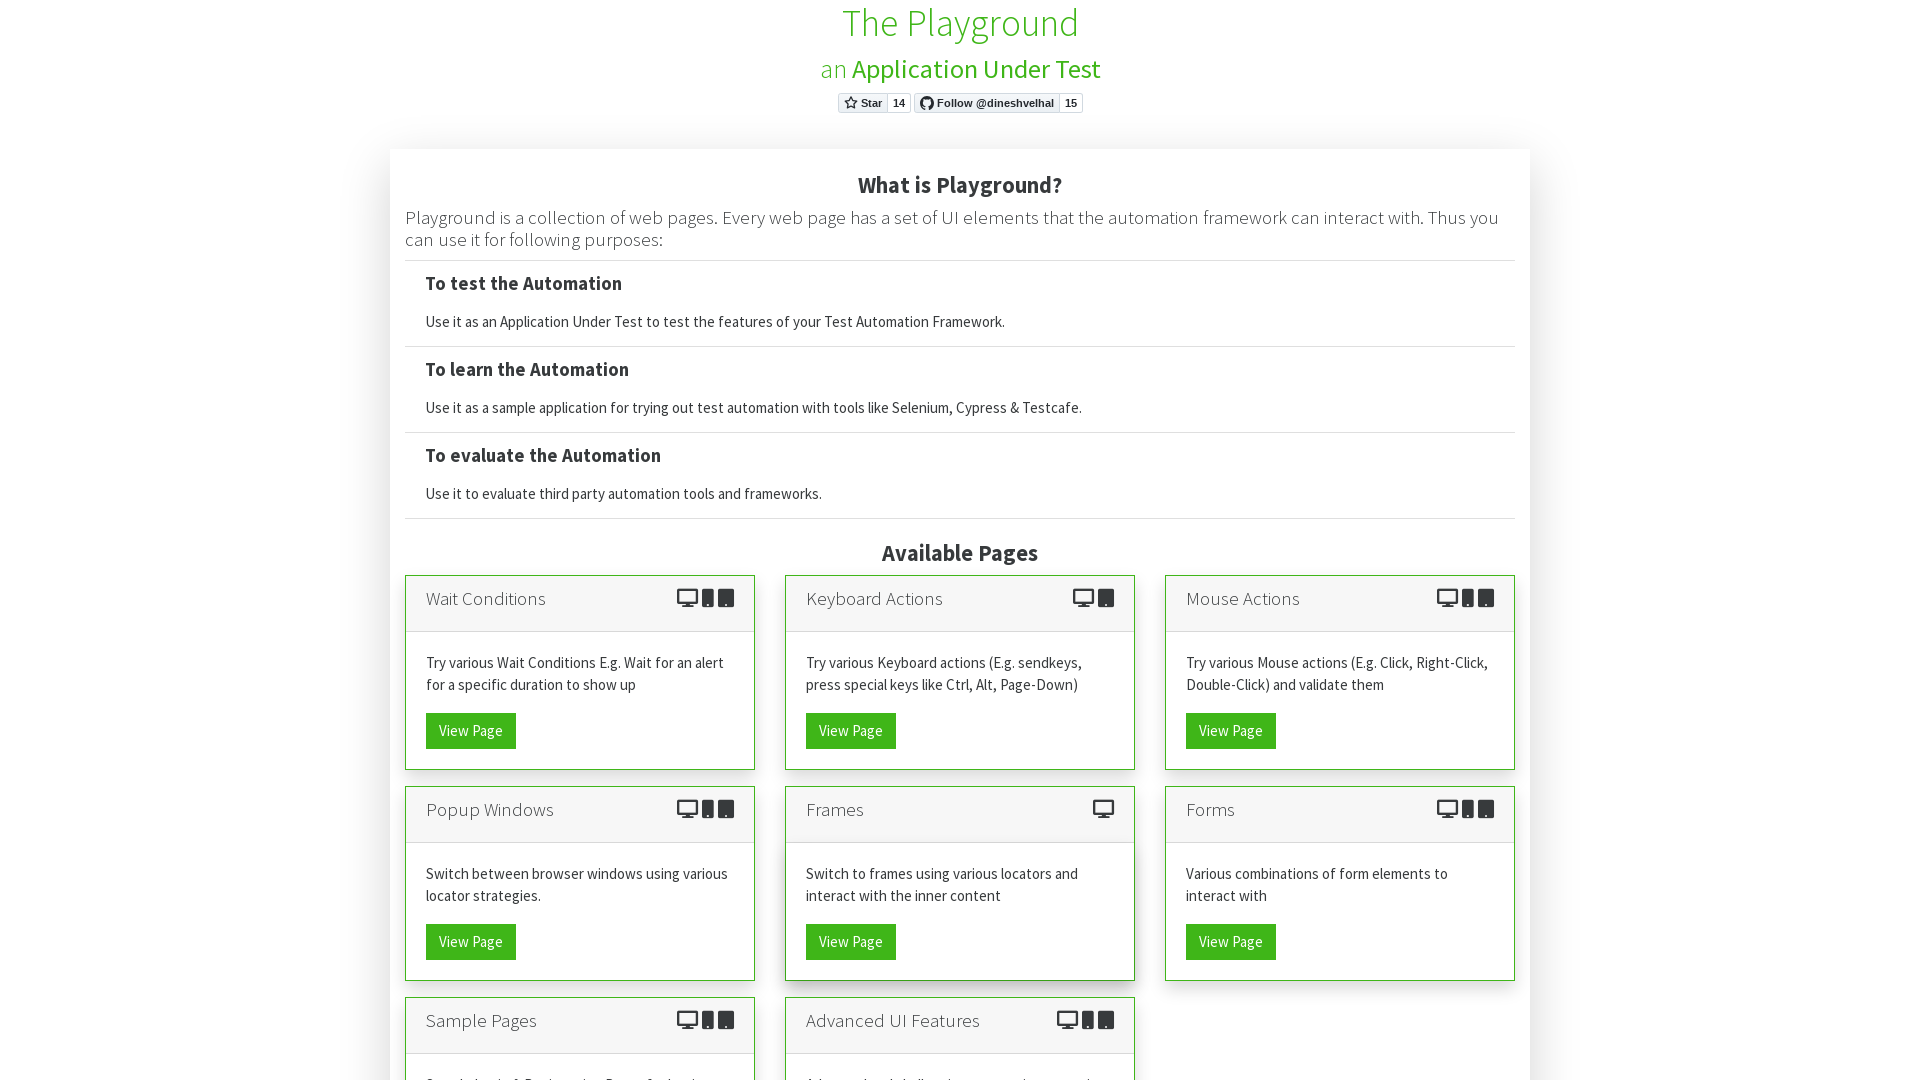

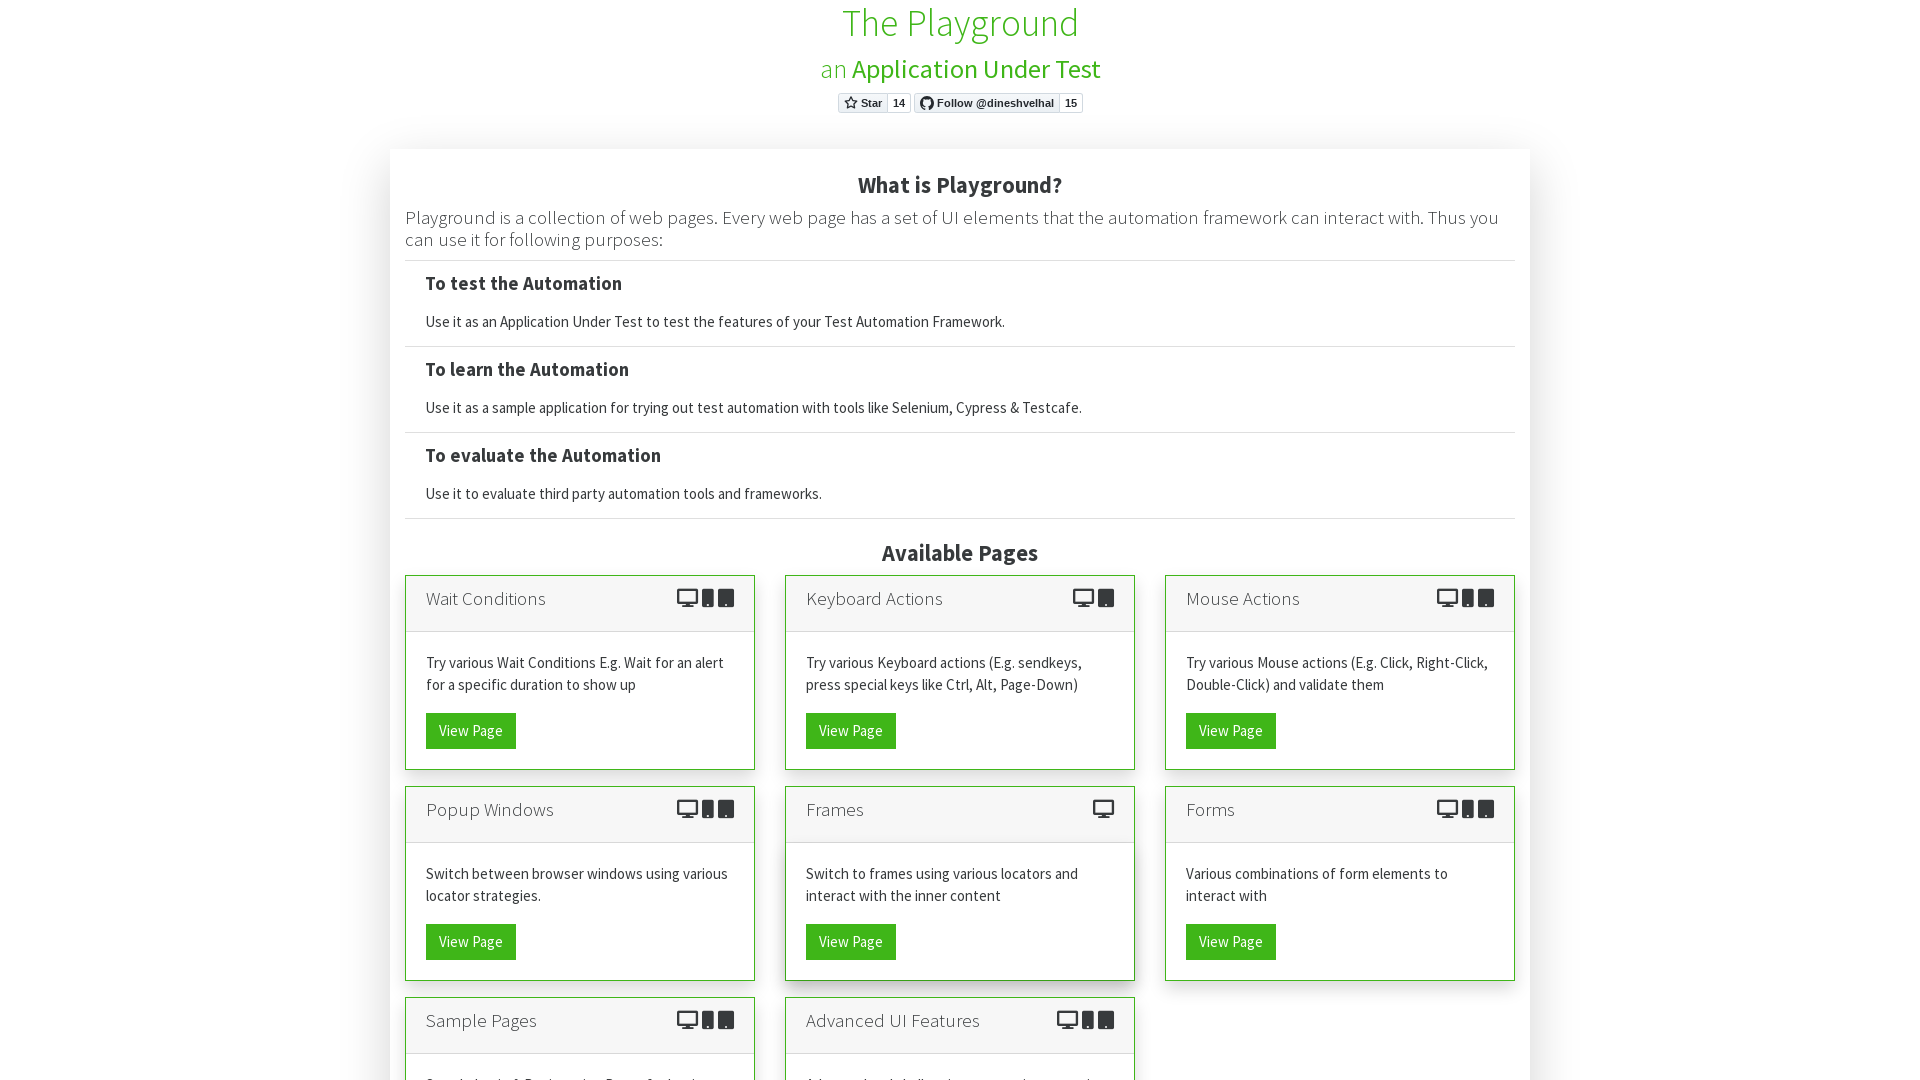